Tests the search functionality on OpenCart demo site by entering a search term

Starting URL: https://naveenautomationlabs.com/opencart/

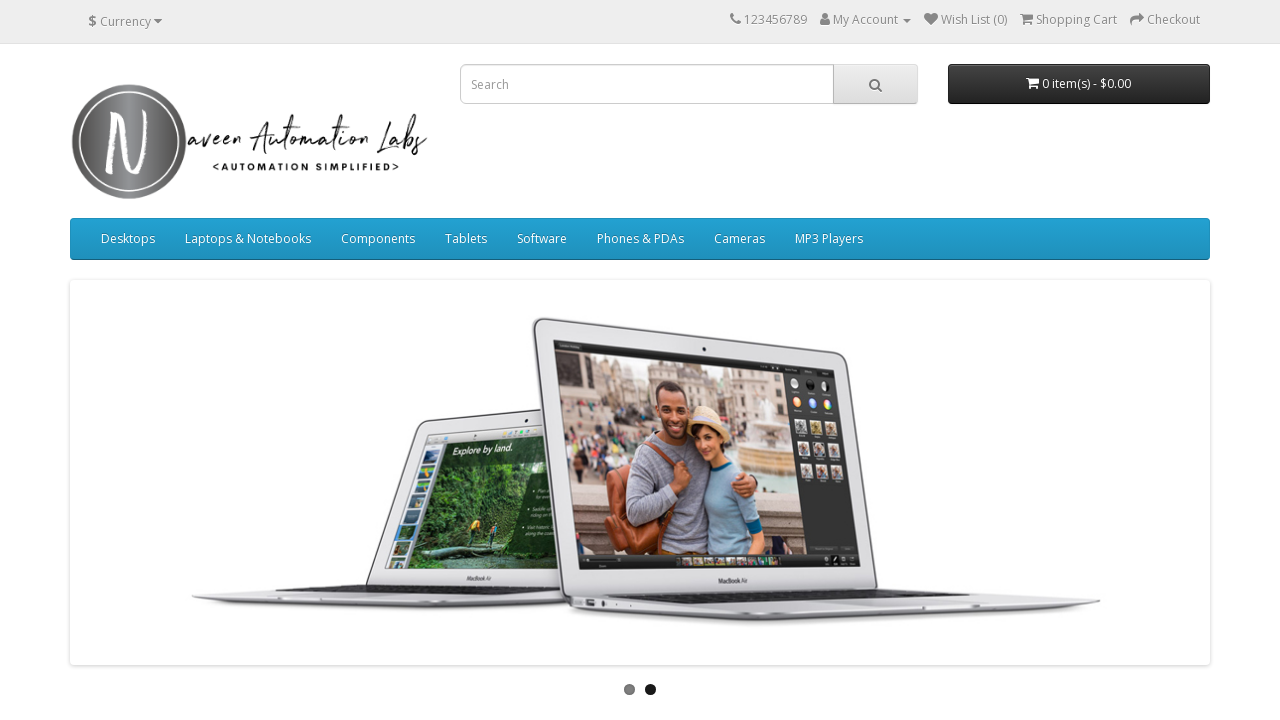

Filled search field with 'iphone' on input[name='search']
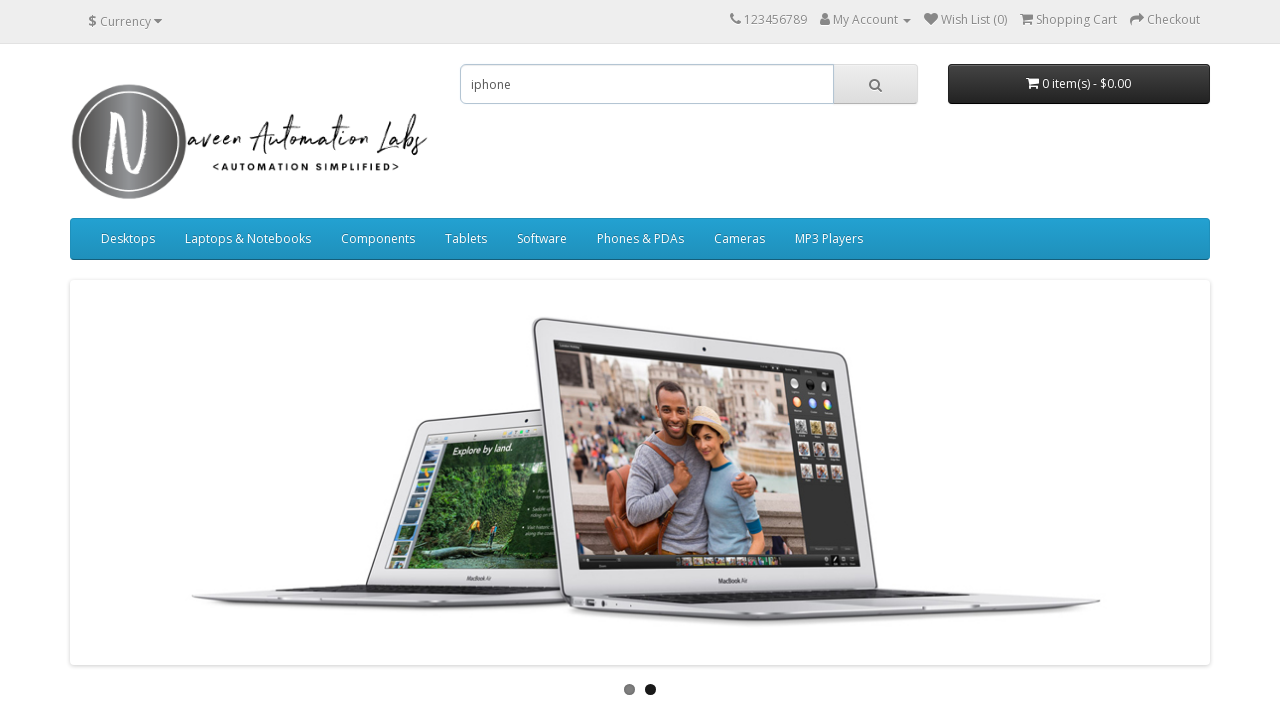

Retrieved page title
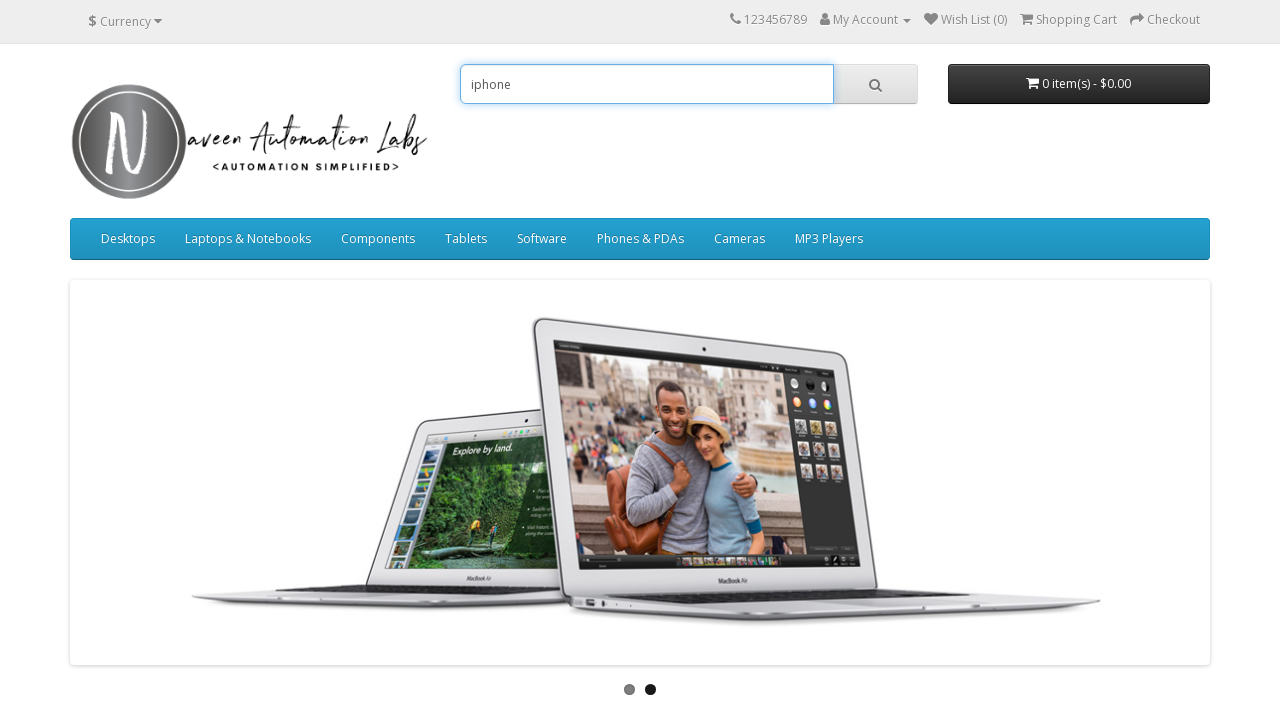

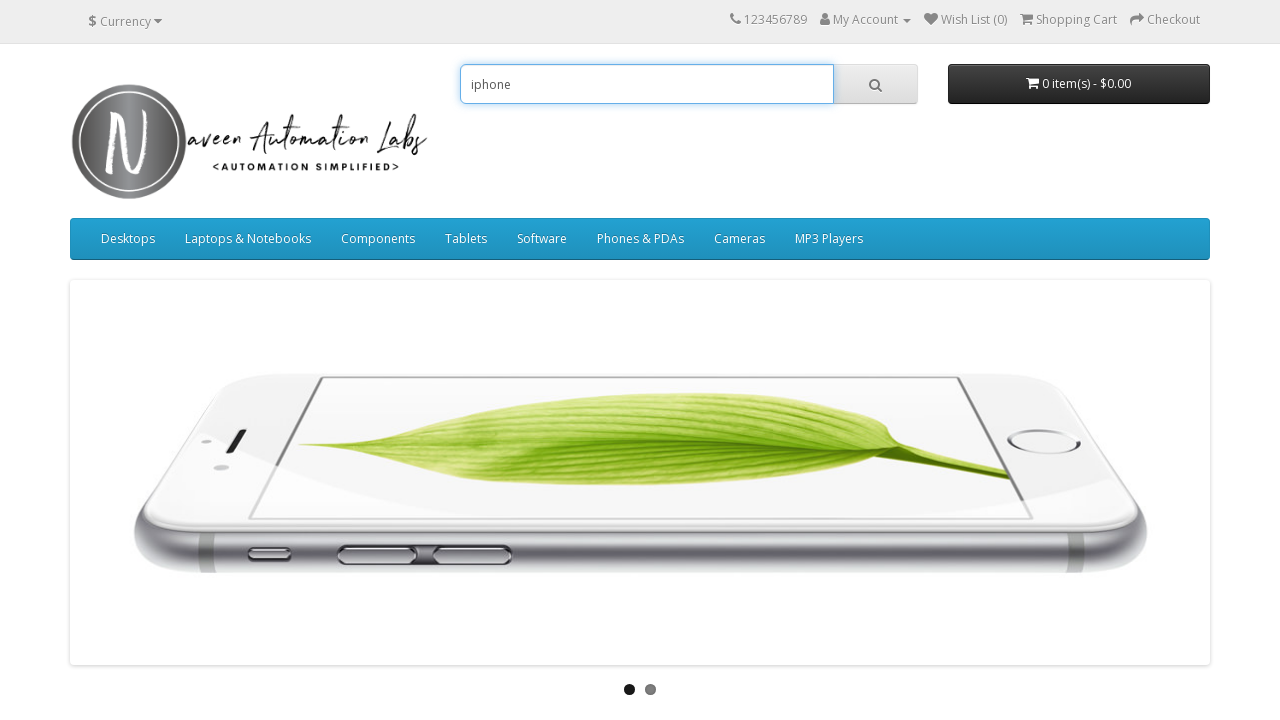